Tests the login page error handling by entering invalid credentials (admin123/pass) and verifying that the appropriate error message "Invalid username or password" is displayed.

Starting URL: http://demo.openemr.io/b/openemr/interface/login/login.php?site=default

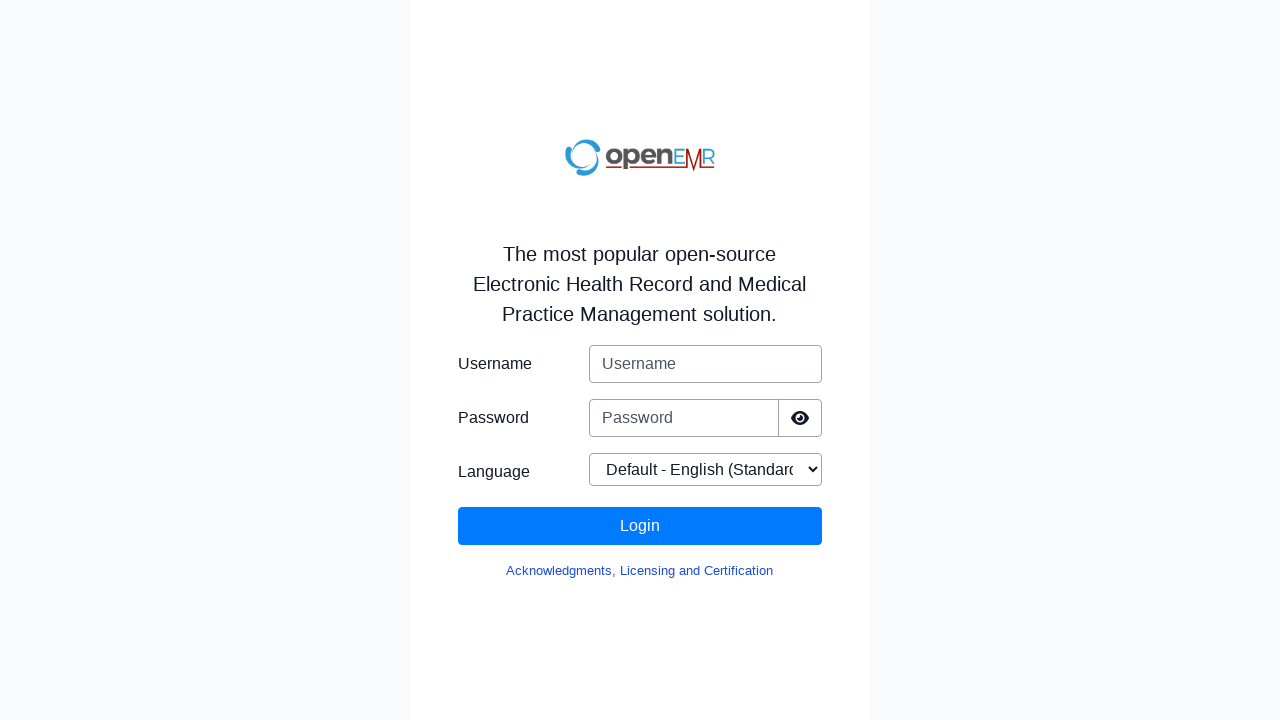

Filled username field with invalid credentials 'admin123' on input[name='authUser']
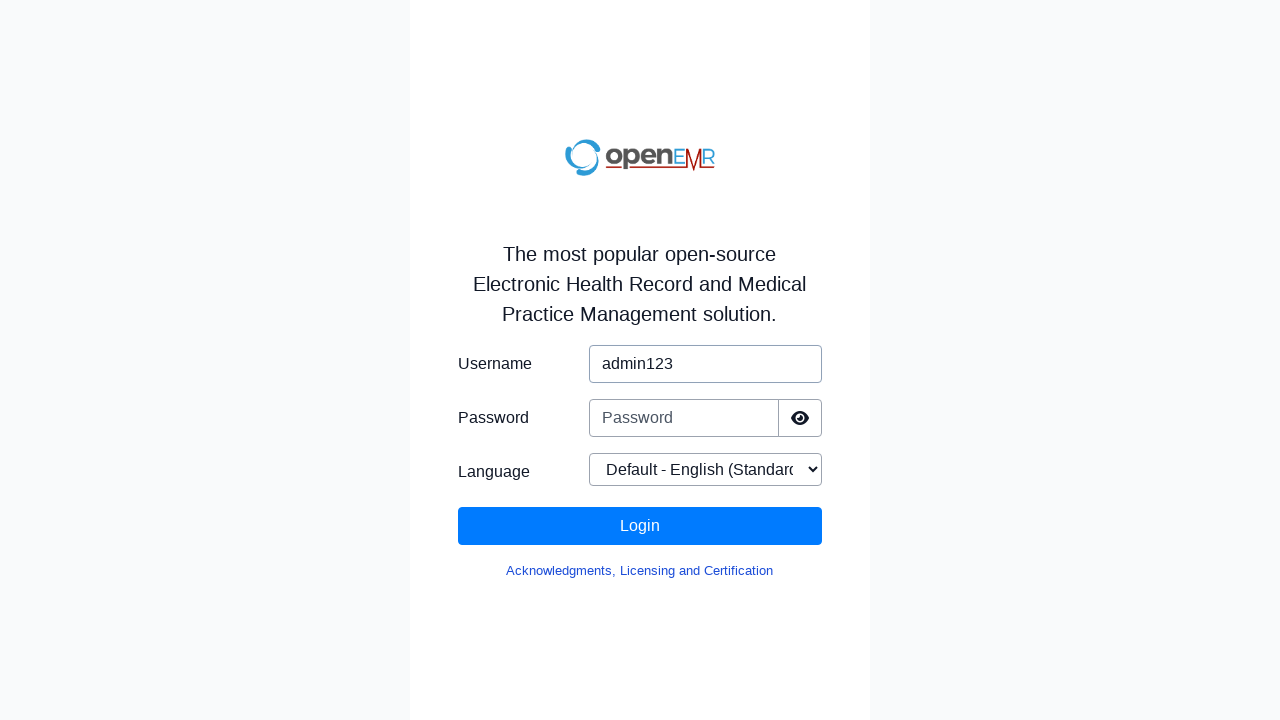

Filled password field with invalid password 'pass' on input[name='clearPass']
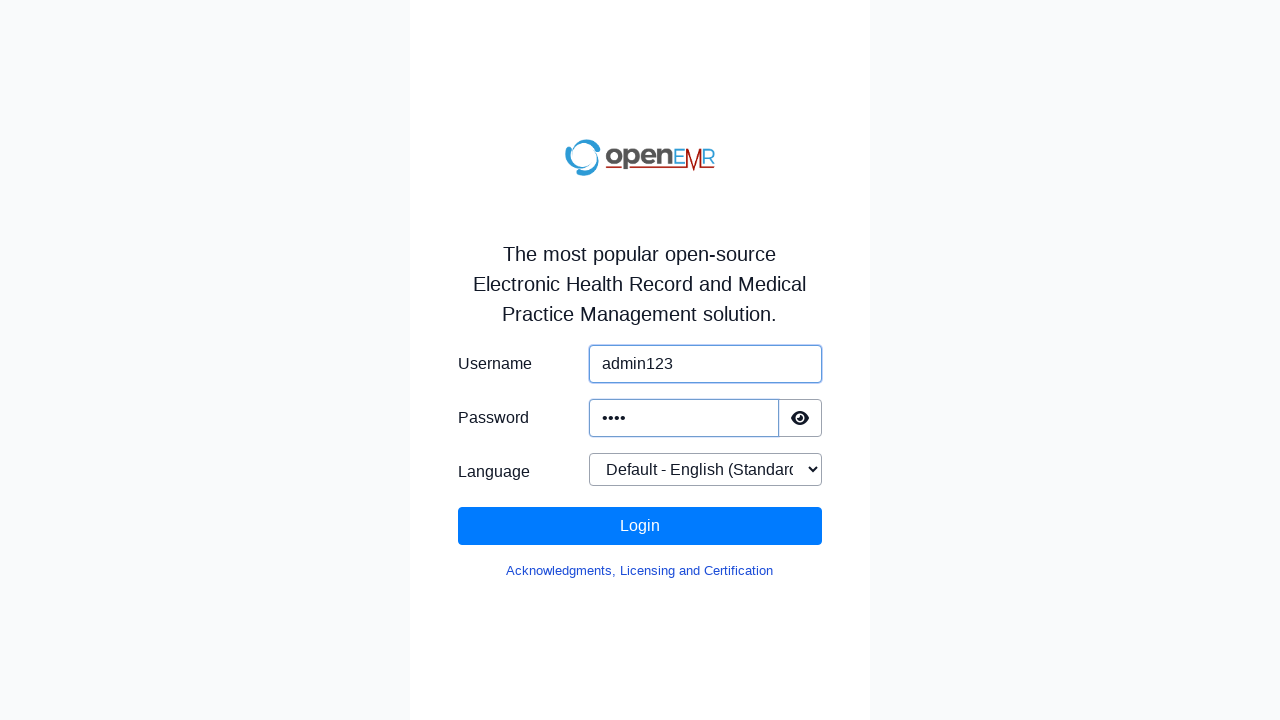

Selected language as 'English (Indian)' on select[name='languageChoice']
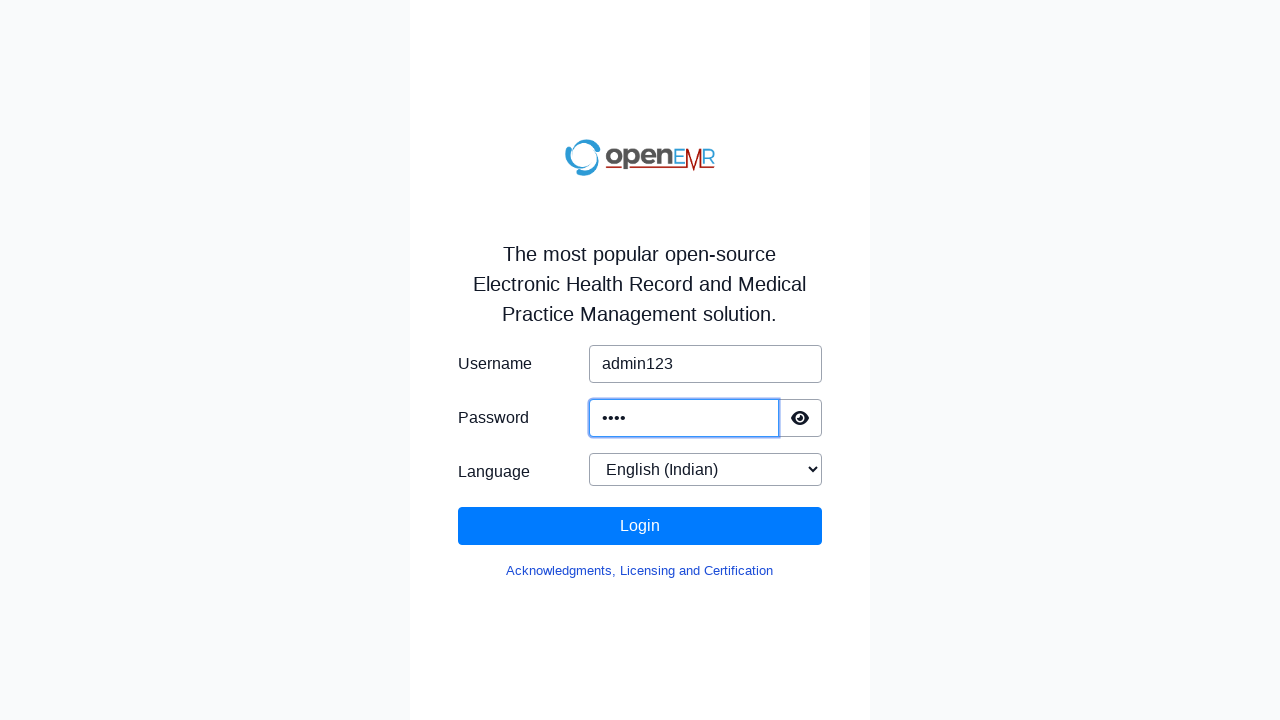

Clicked login button to submit invalid credentials at (640, 526) on button[type='submit']
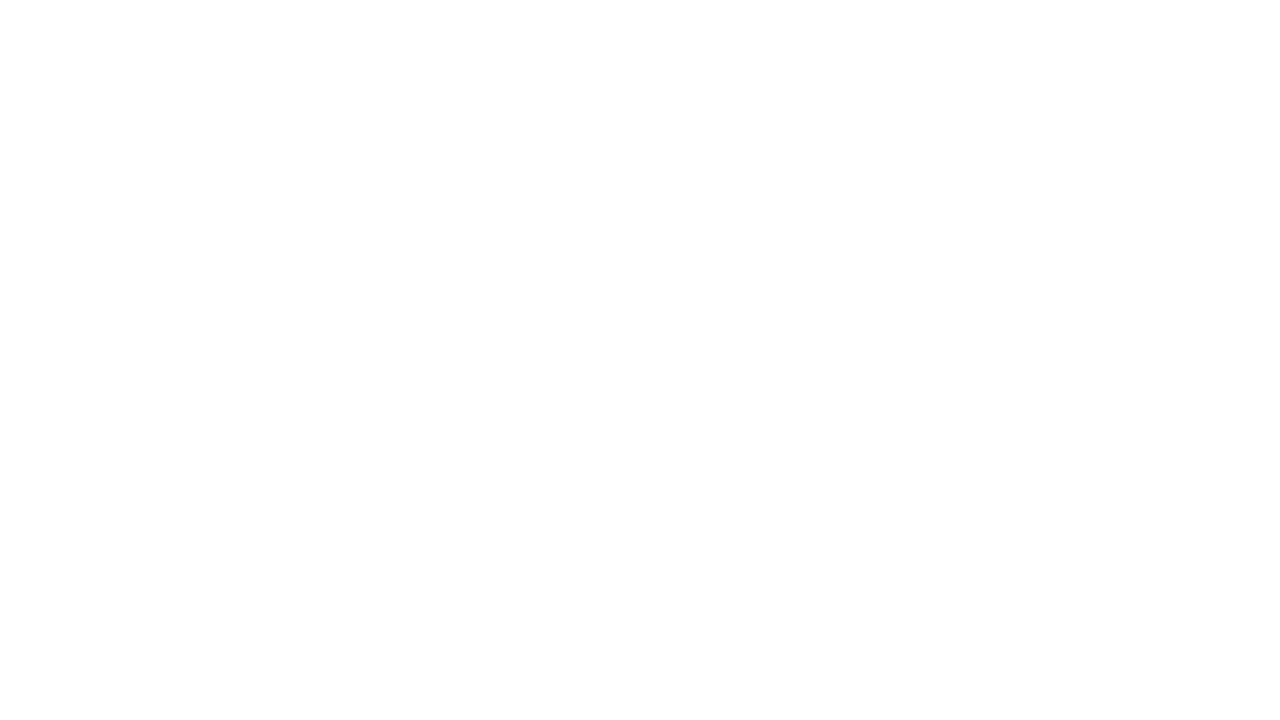

Error message 'Invalid username or password' appeared on page
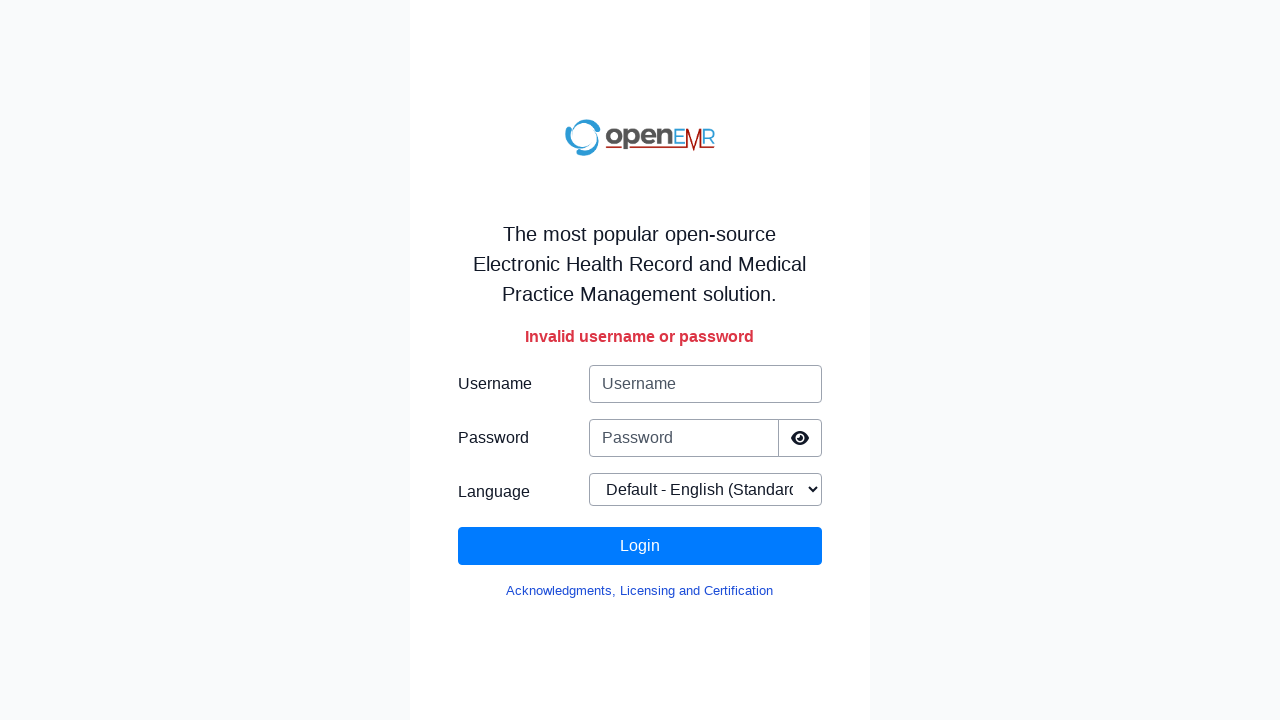

Verified error message 'Invalid username or password' is visible
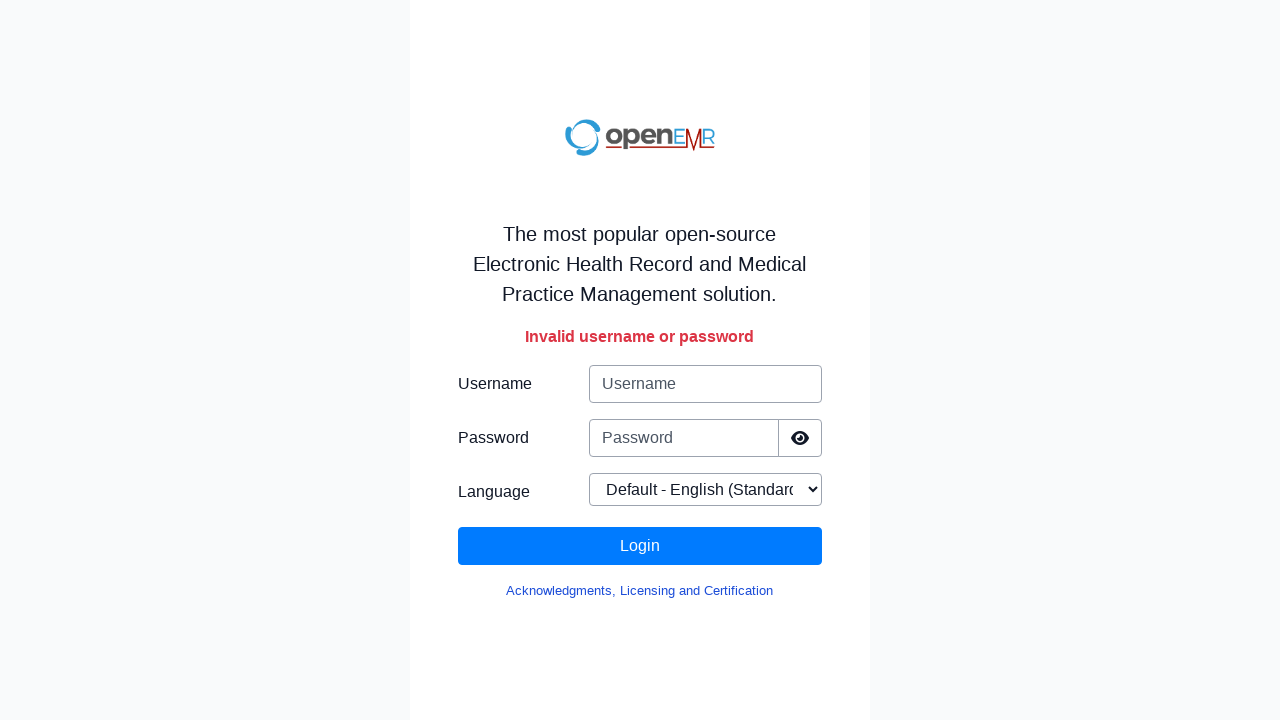

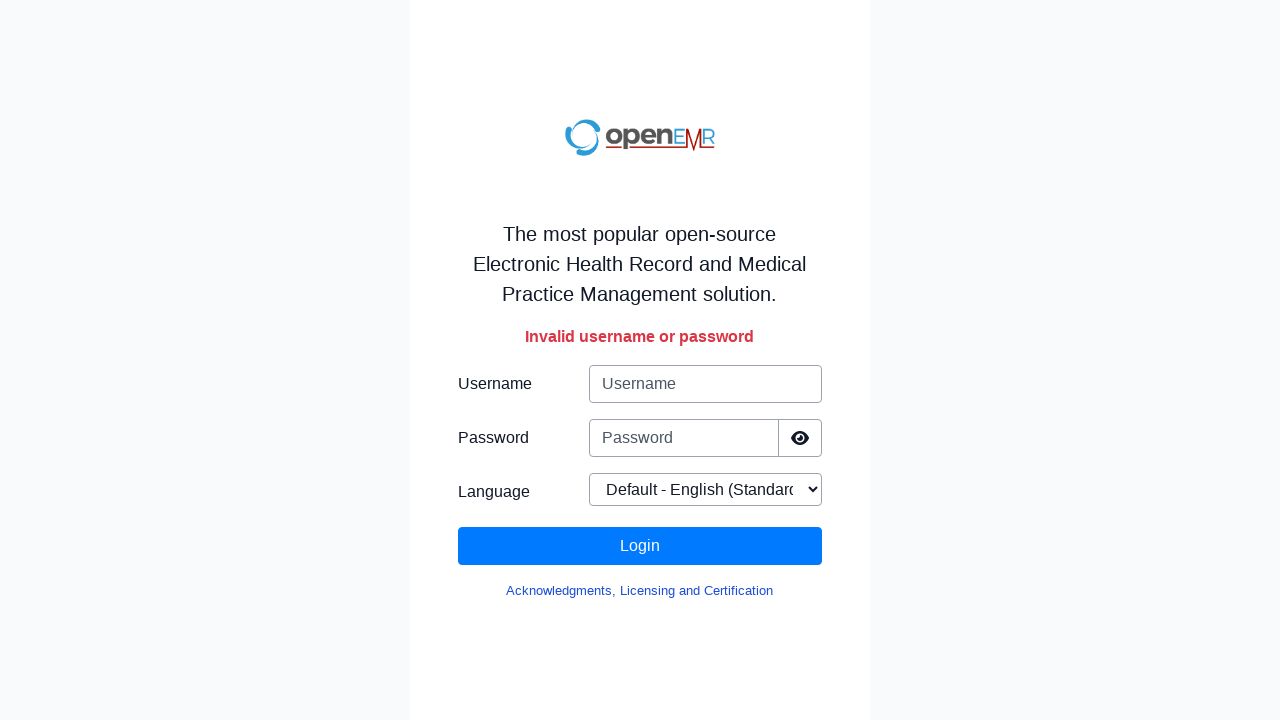